Clicks the "Get started" link on Playwright homepage and verifies navigation to the Installation page

Starting URL: https://playwright.dev/

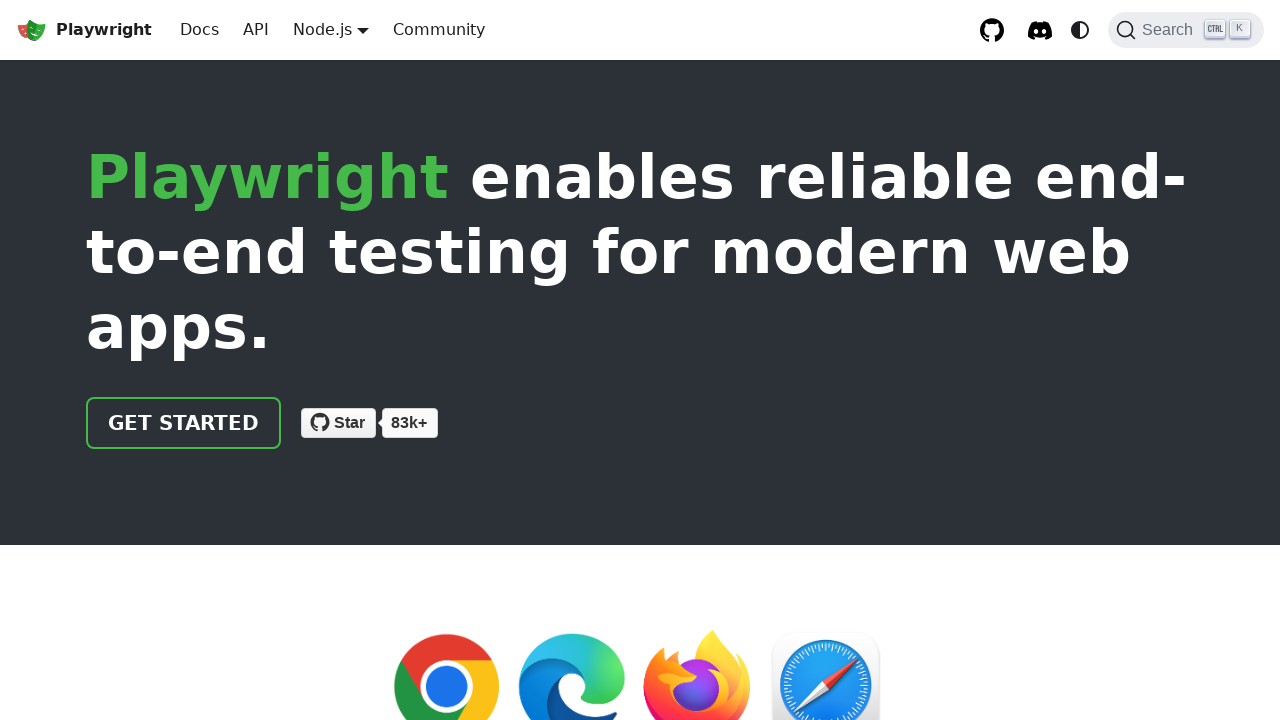

Navigated to Playwright homepage
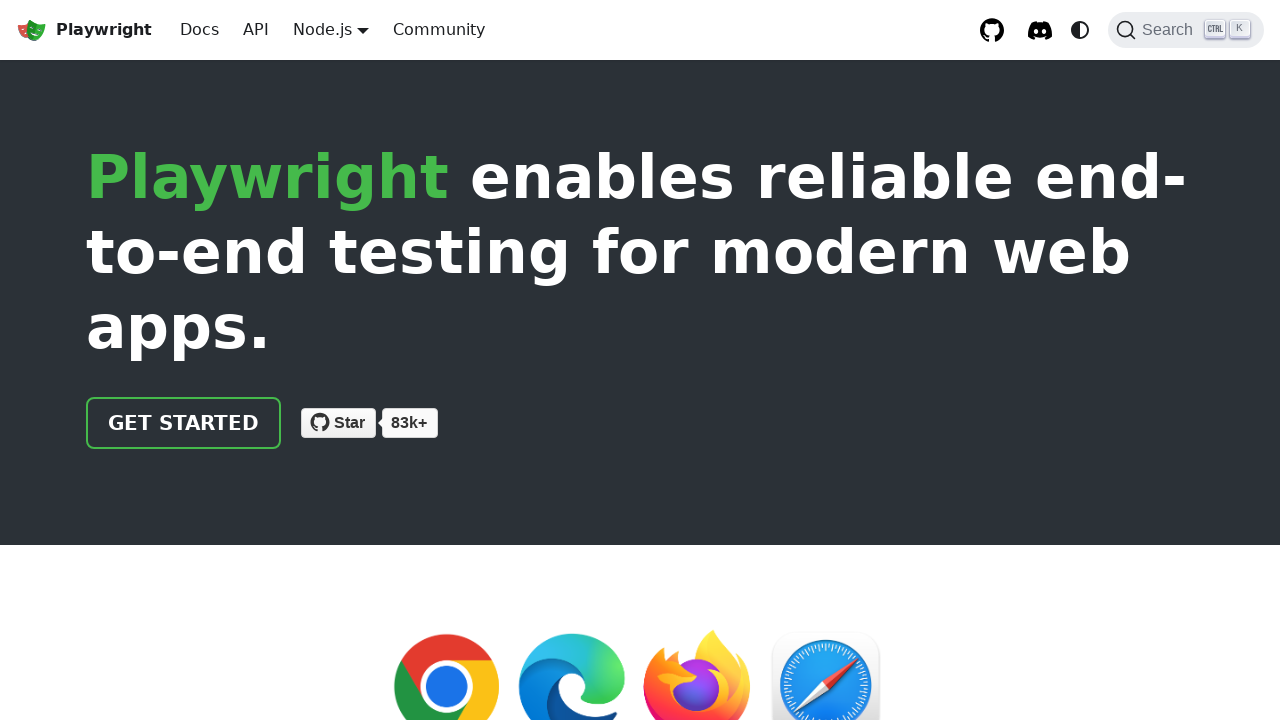

Clicked the 'Get started' link at (184, 423) on internal:role=link[name="Get started"i]
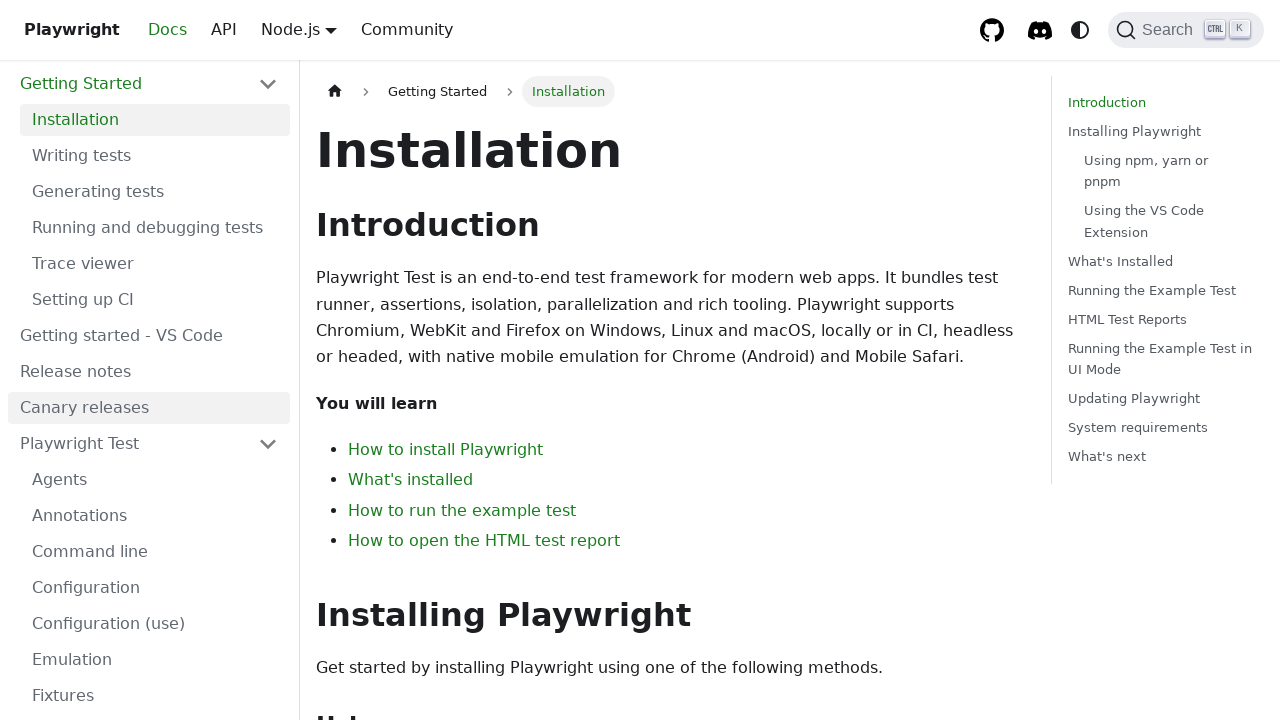

Installation heading is visible on the page
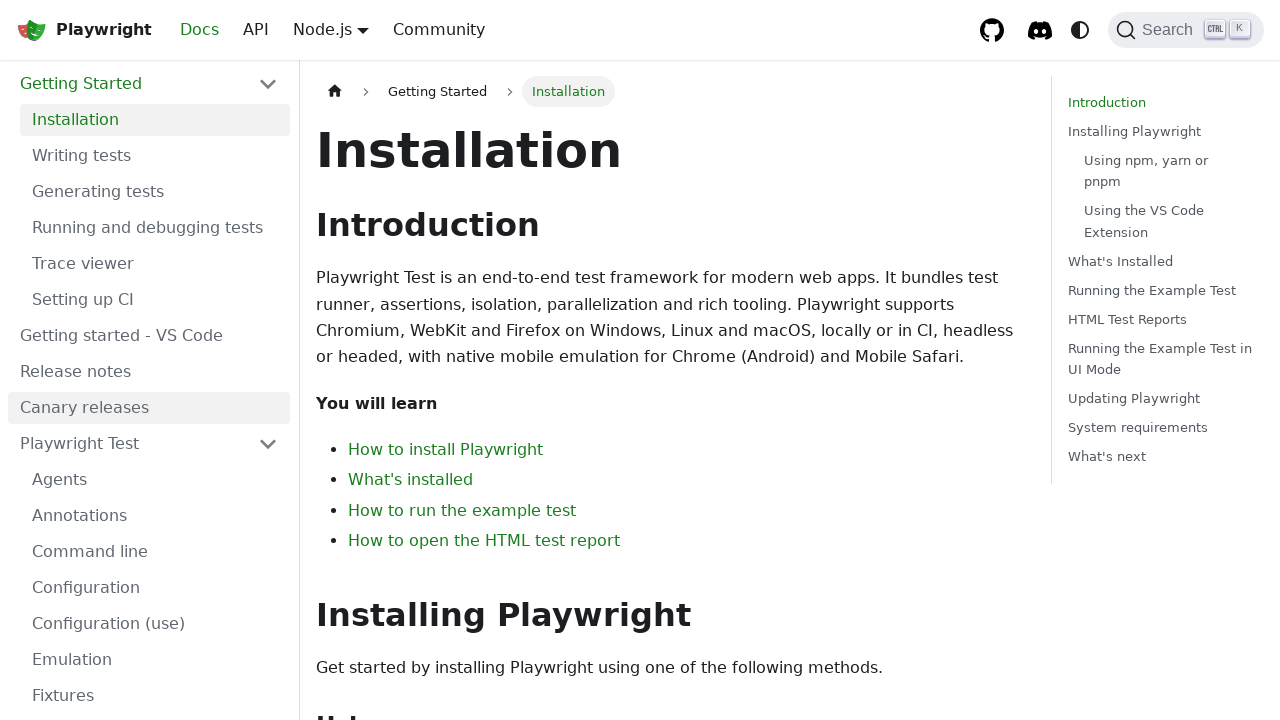

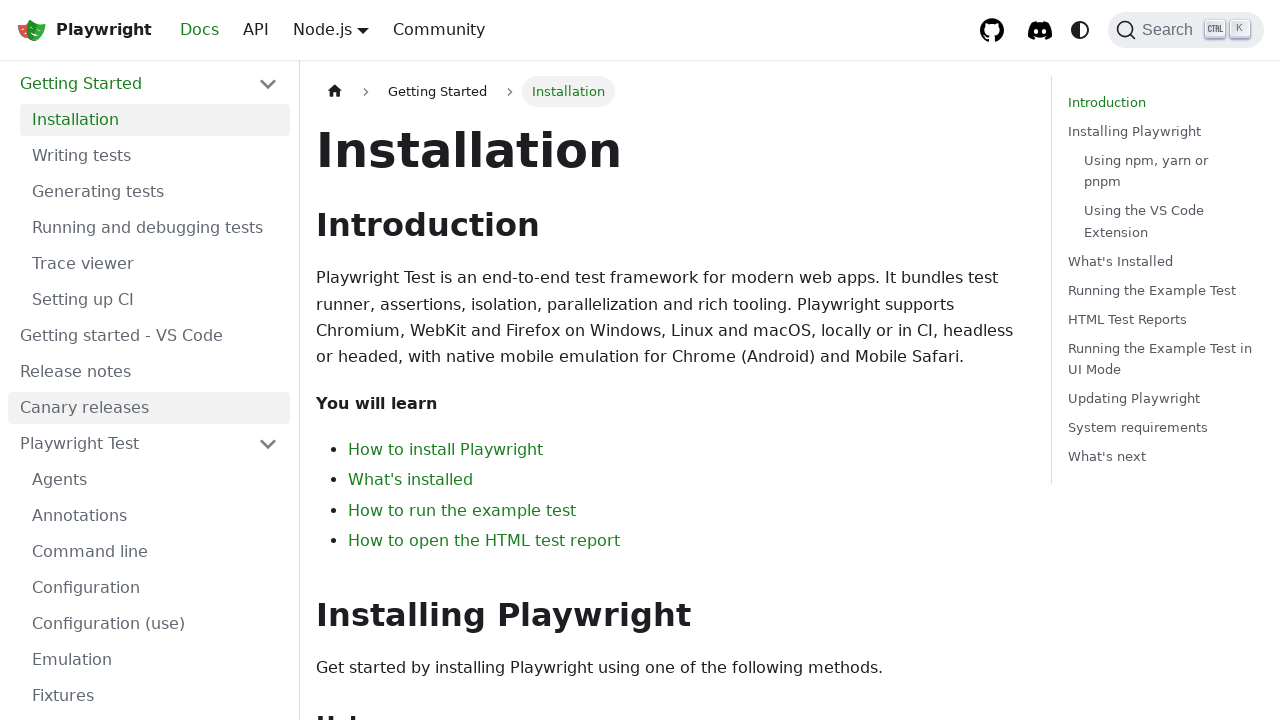